Tests tooltip functionality by hovering over an element inside an iframe and verifying the tooltip text appears

Starting URL: https://jqueryui.com/tooltip/

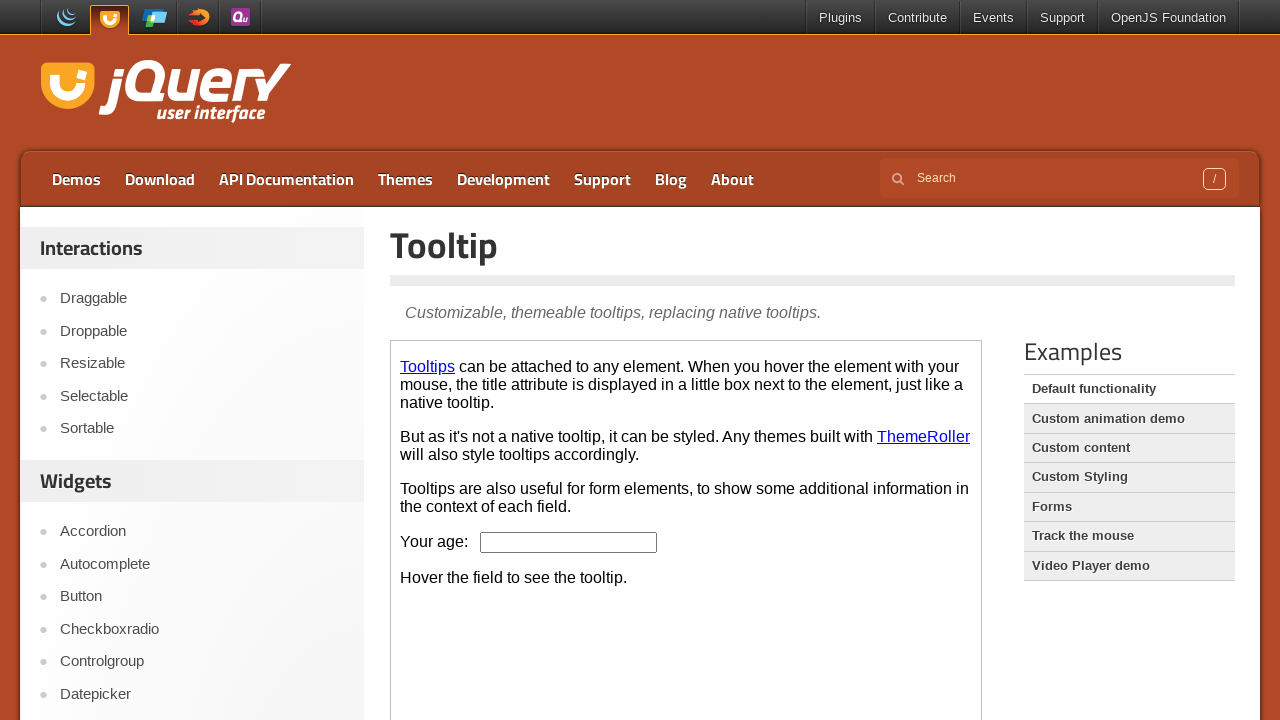

Located the demo iframe containing tooltip functionality
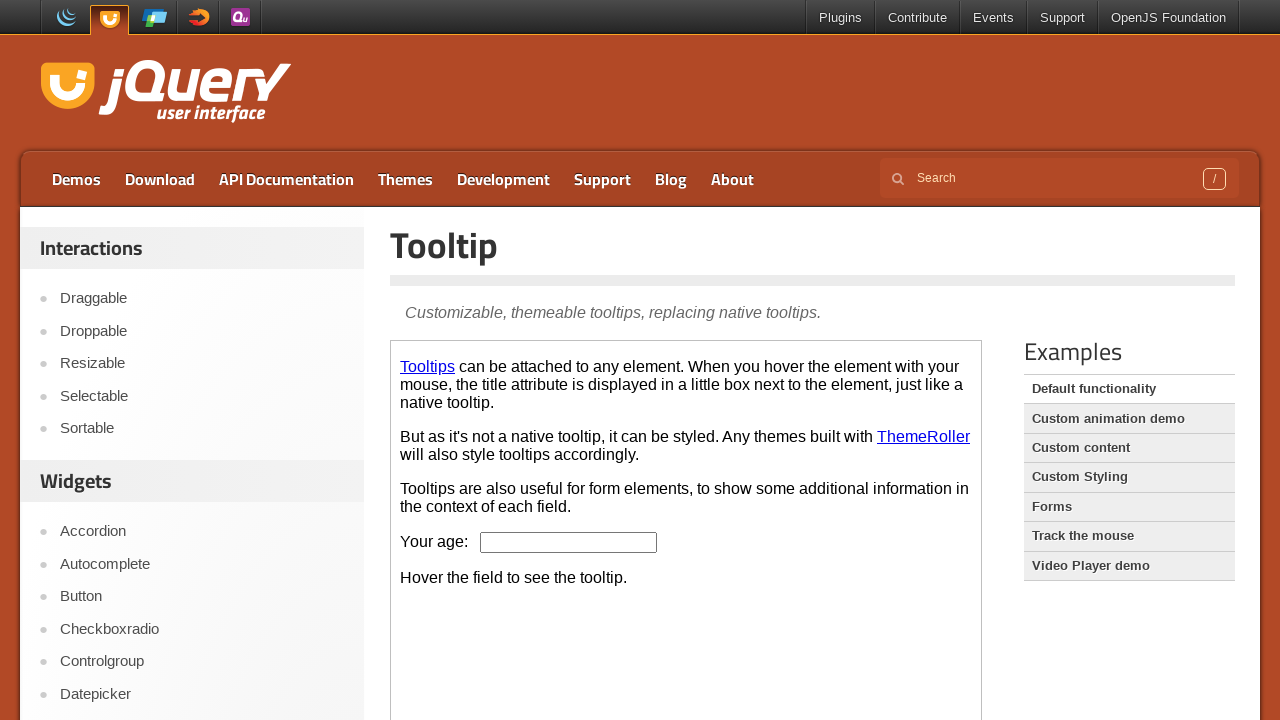

Located the age input box element
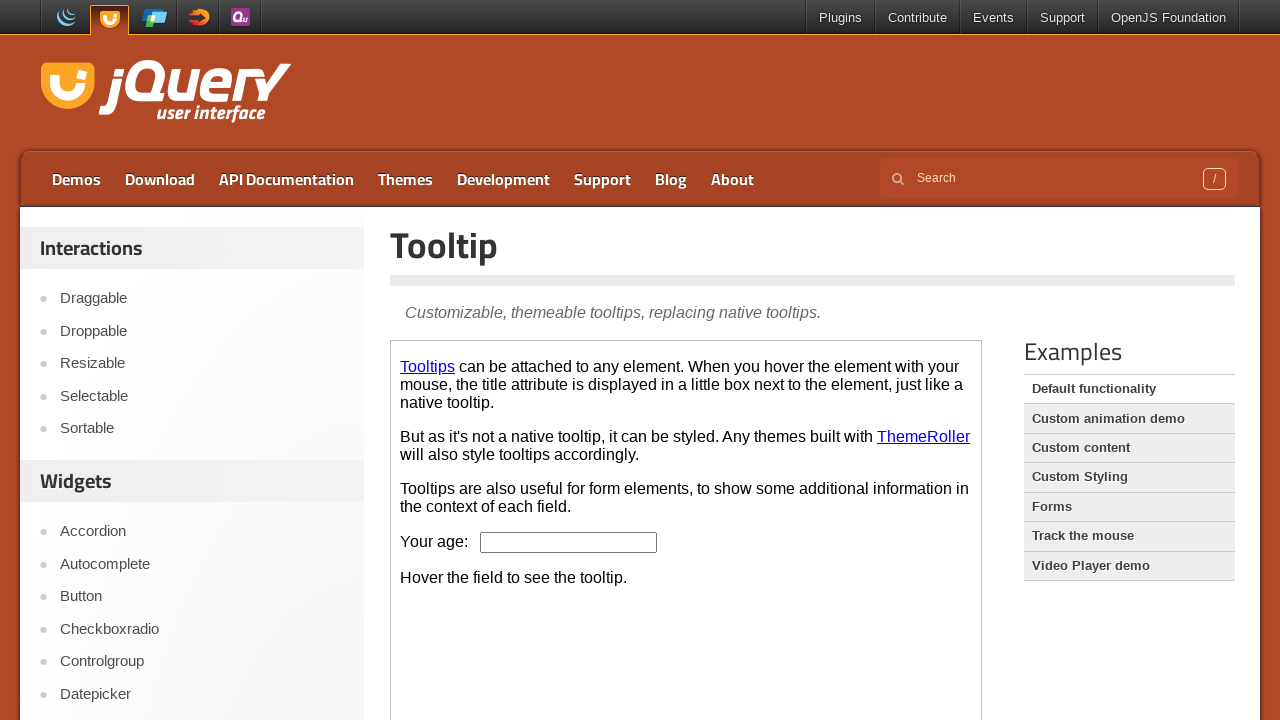

Located the tooltip content element
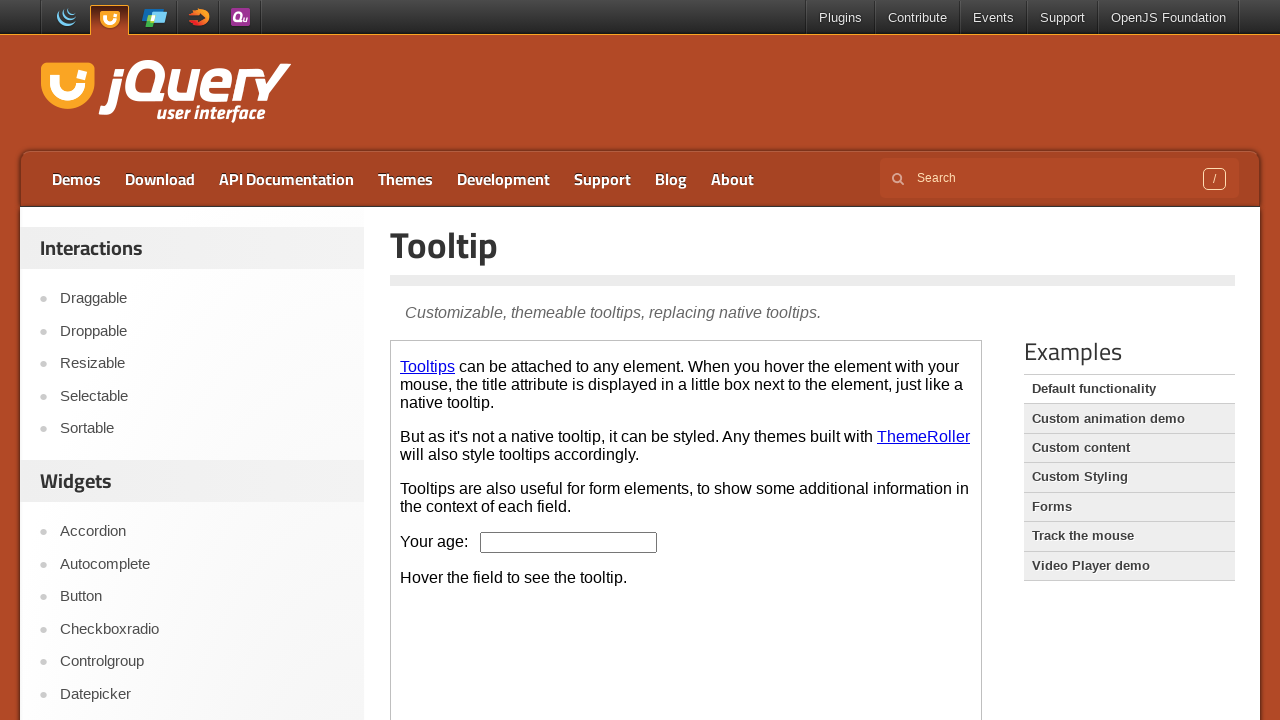

Hovered over the age input box to trigger tooltip at (569, 542) on .demo-frame >> internal:control=enter-frame >> #age
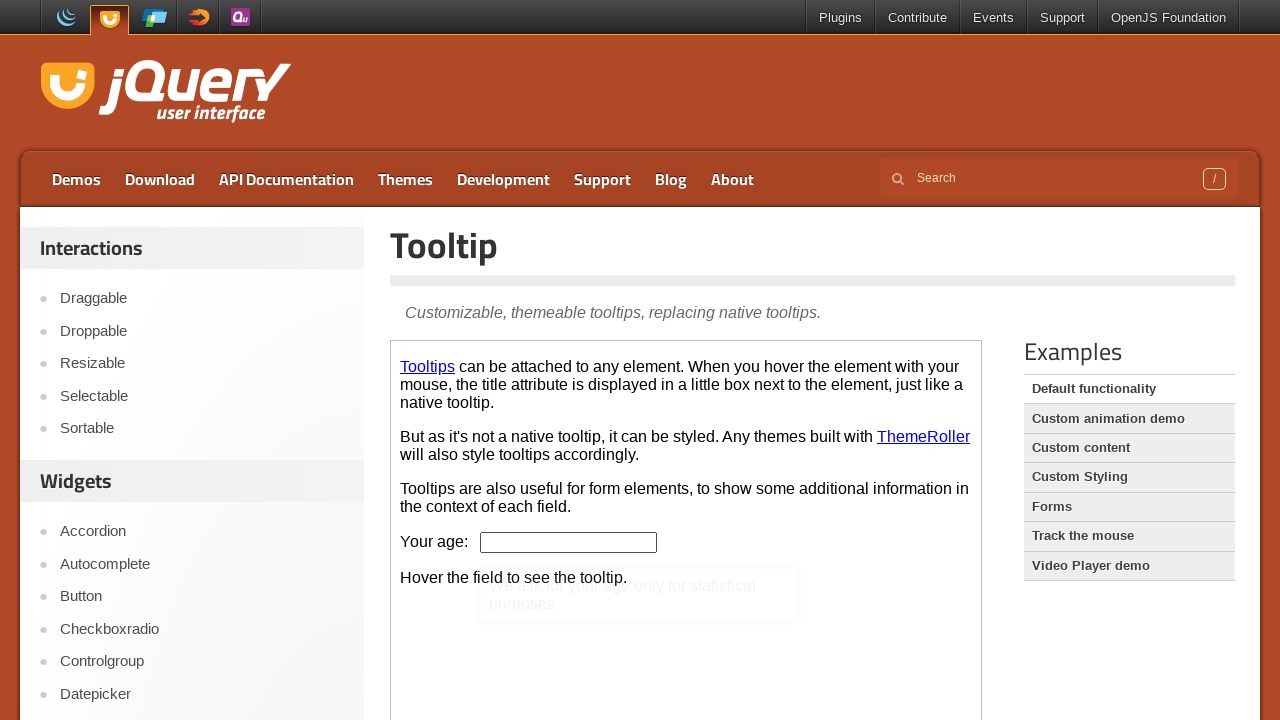

Retrieved tooltip text content
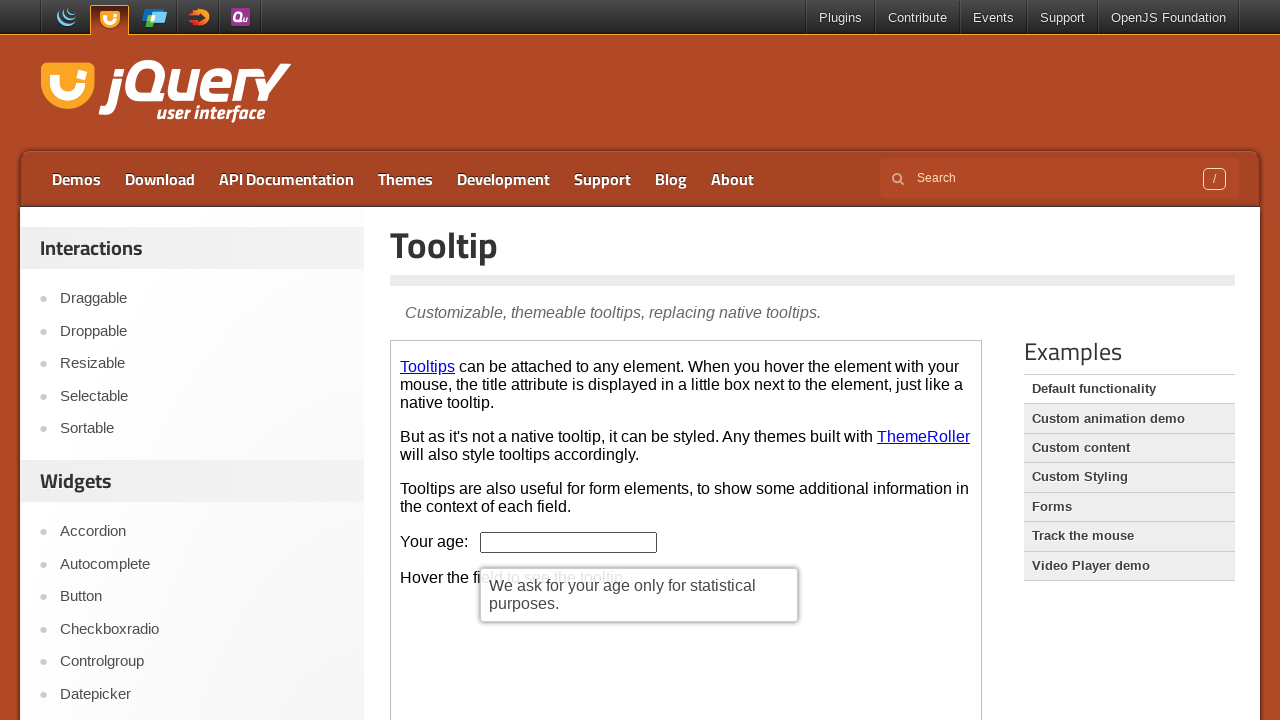

Printed tooltip text: We ask for your age only for statistical purposes.
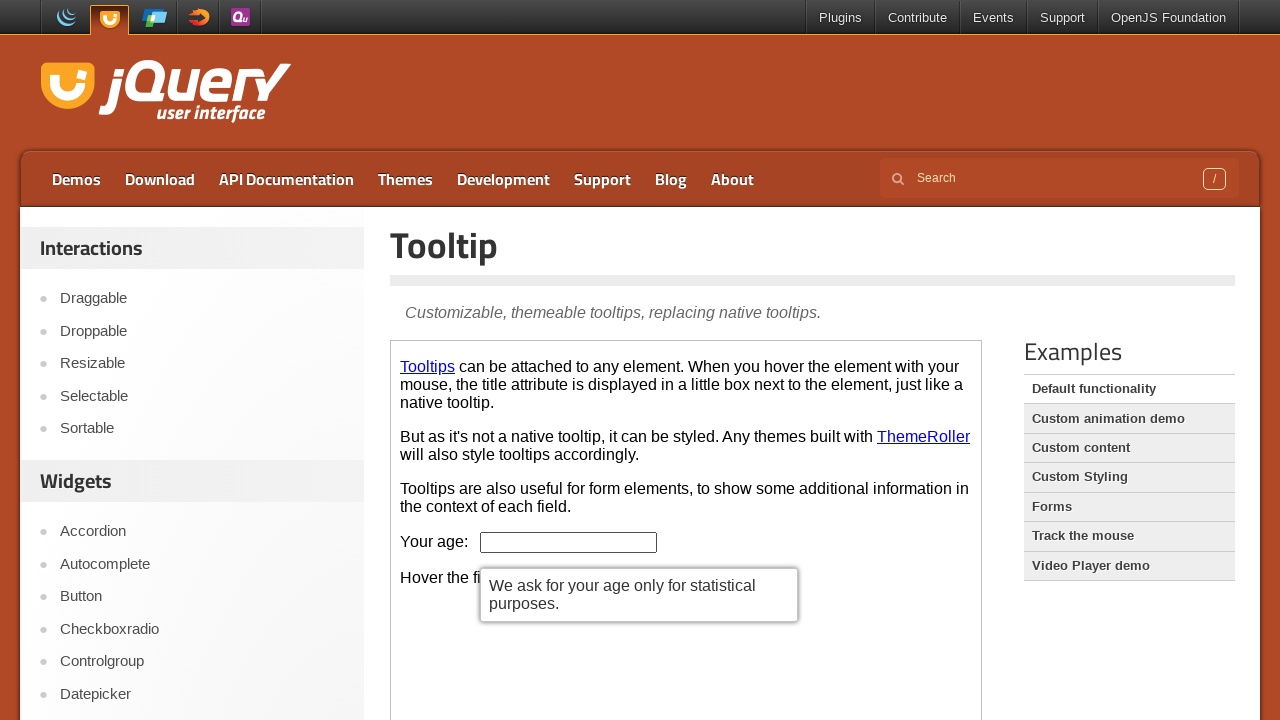

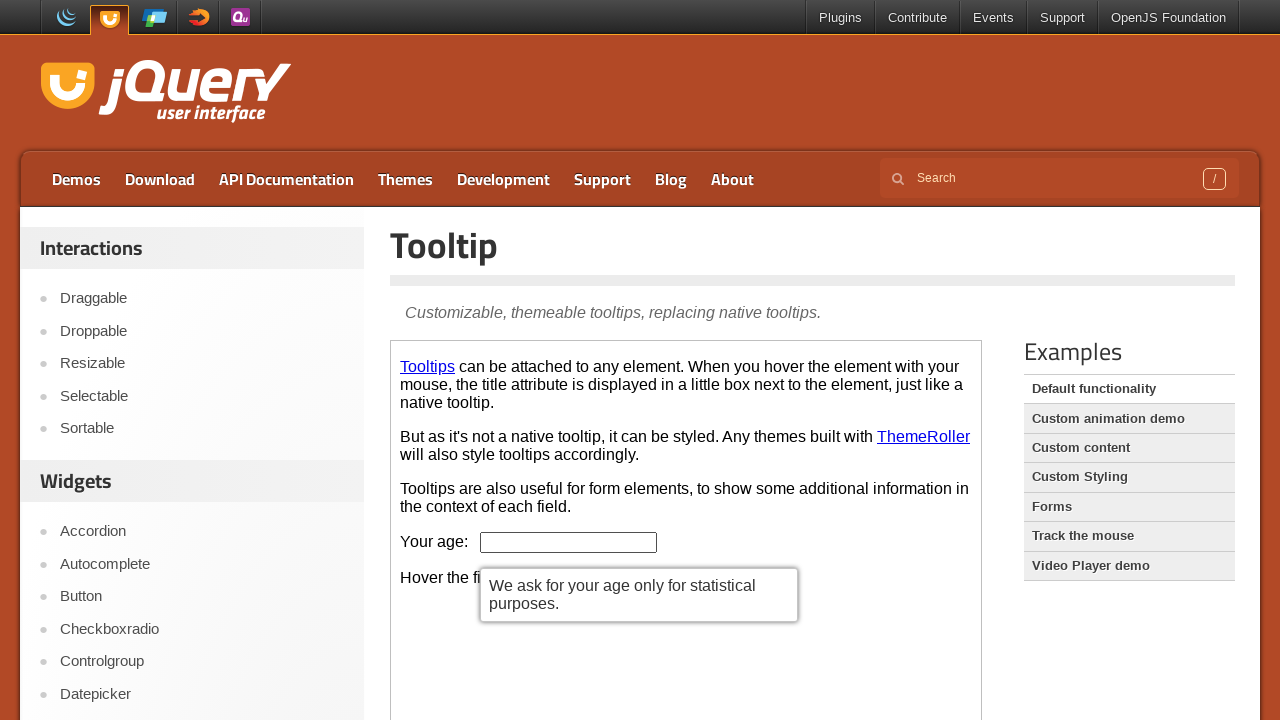